Tests that todo data persists after page reload

Starting URL: https://demo.playwright.dev/todomvc

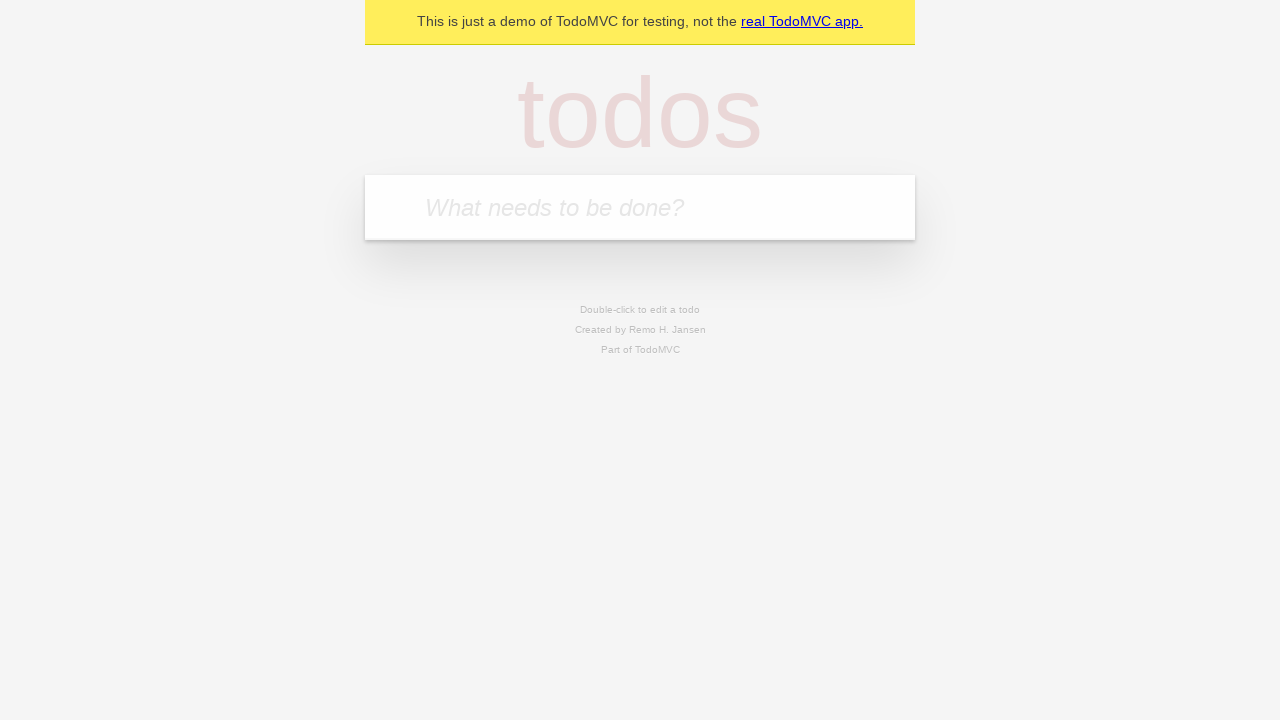

Located the todo input field
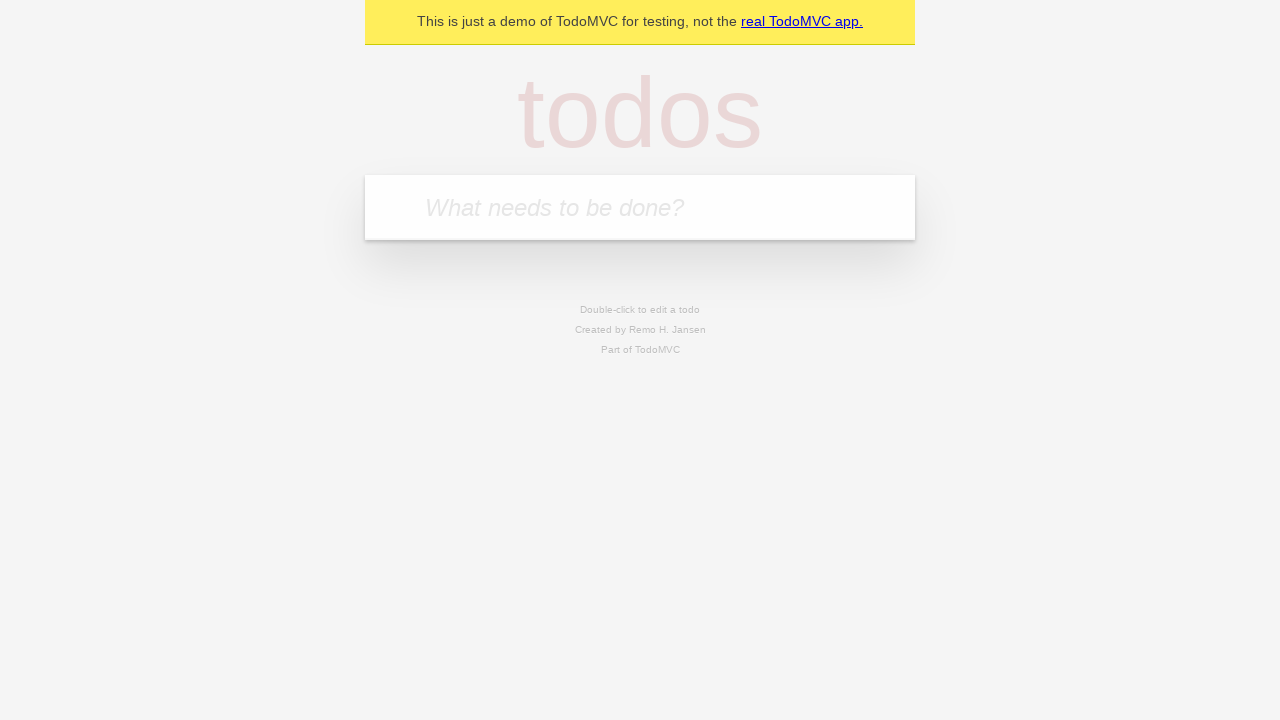

Filled todo input with 'watch deck the halls' on internal:attr=[placeholder="What needs to be done?"i]
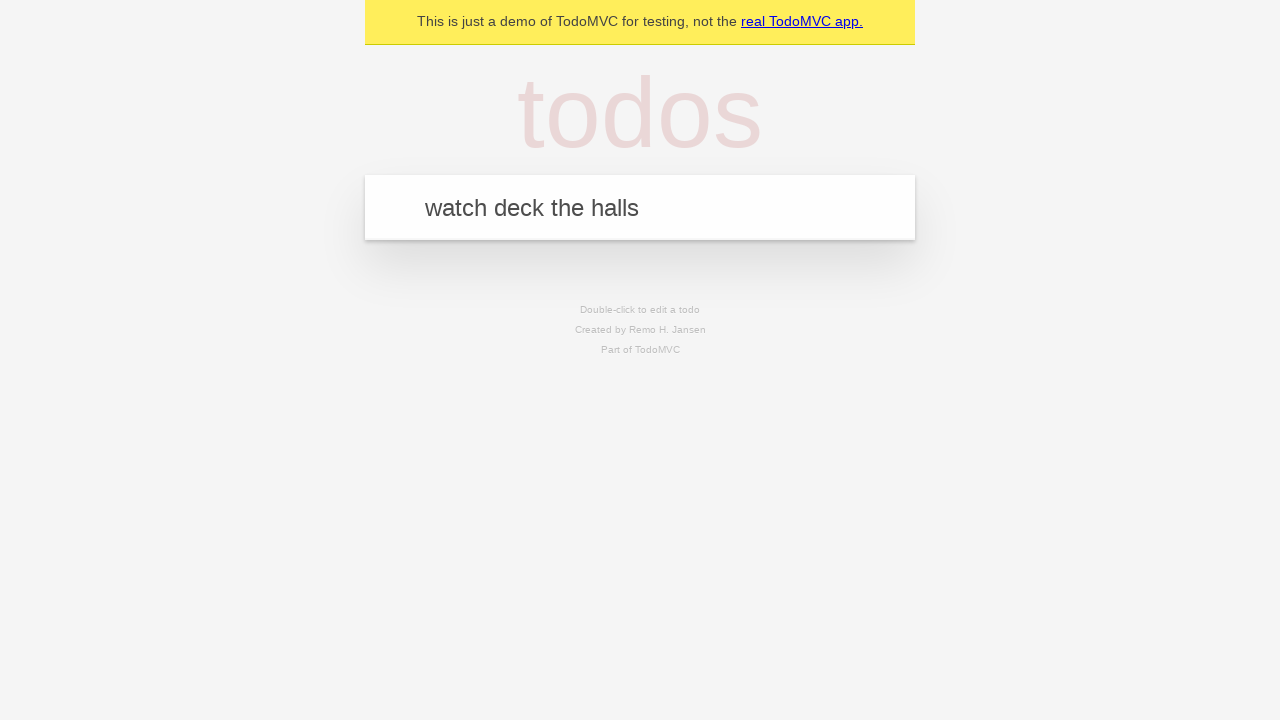

Pressed Enter to create first todo on internal:attr=[placeholder="What needs to be done?"i]
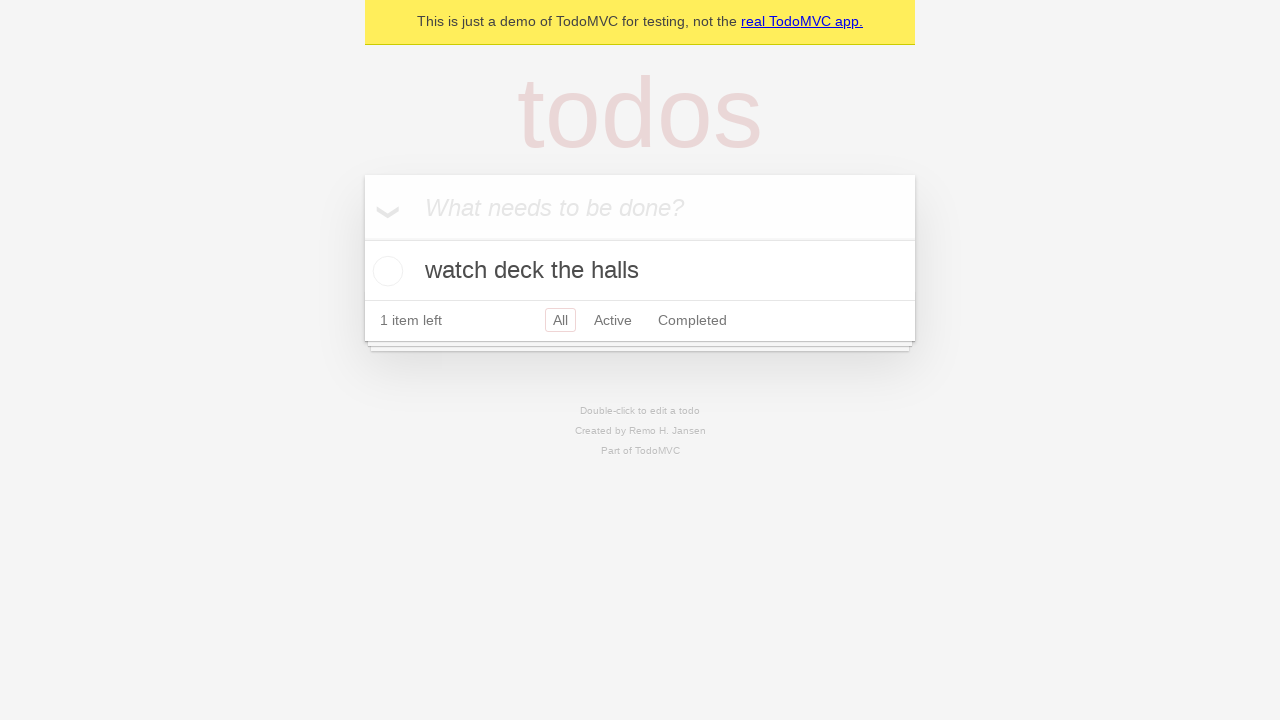

Filled todo input with 'feed the cat' on internal:attr=[placeholder="What needs to be done?"i]
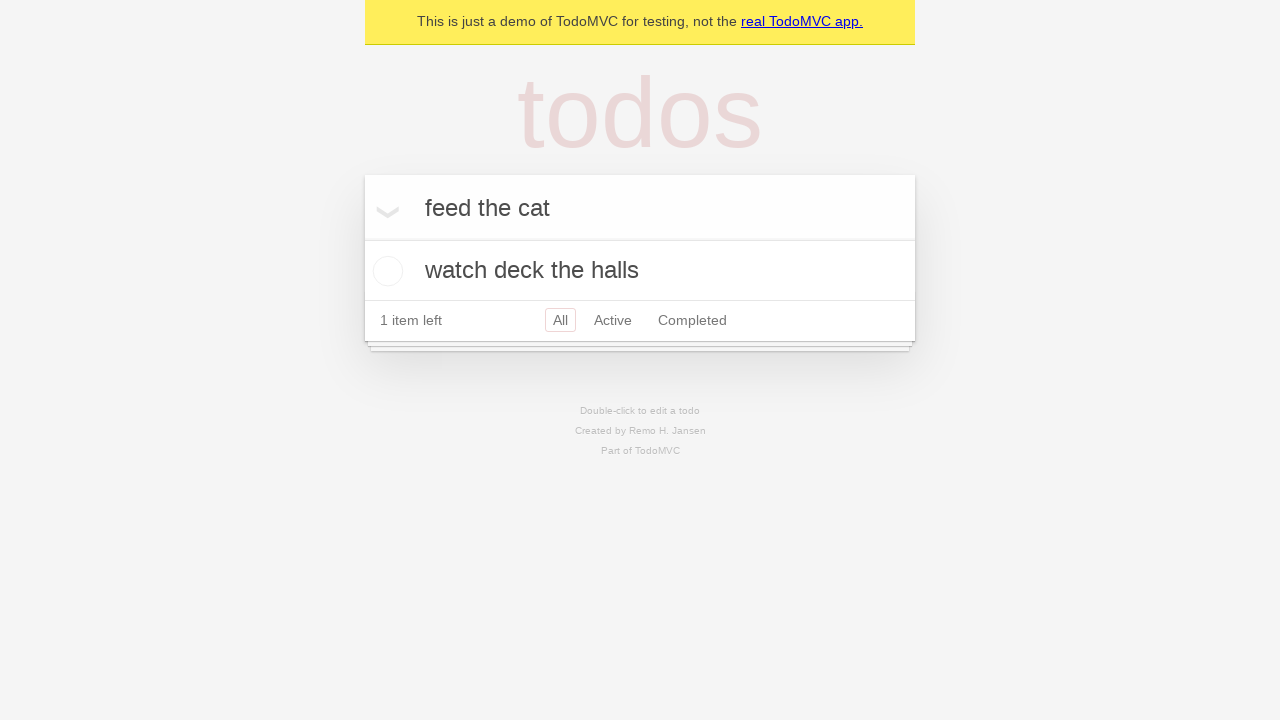

Pressed Enter to create second todo on internal:attr=[placeholder="What needs to be done?"i]
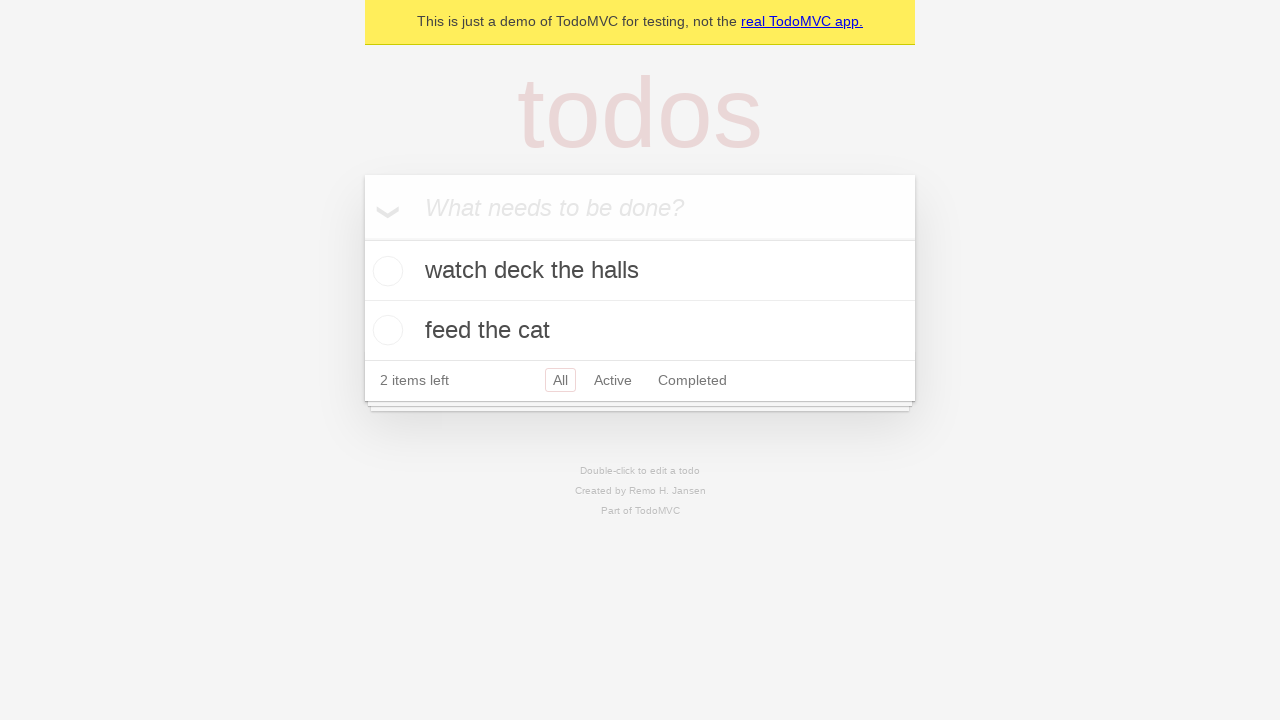

Waited for both todos to be created
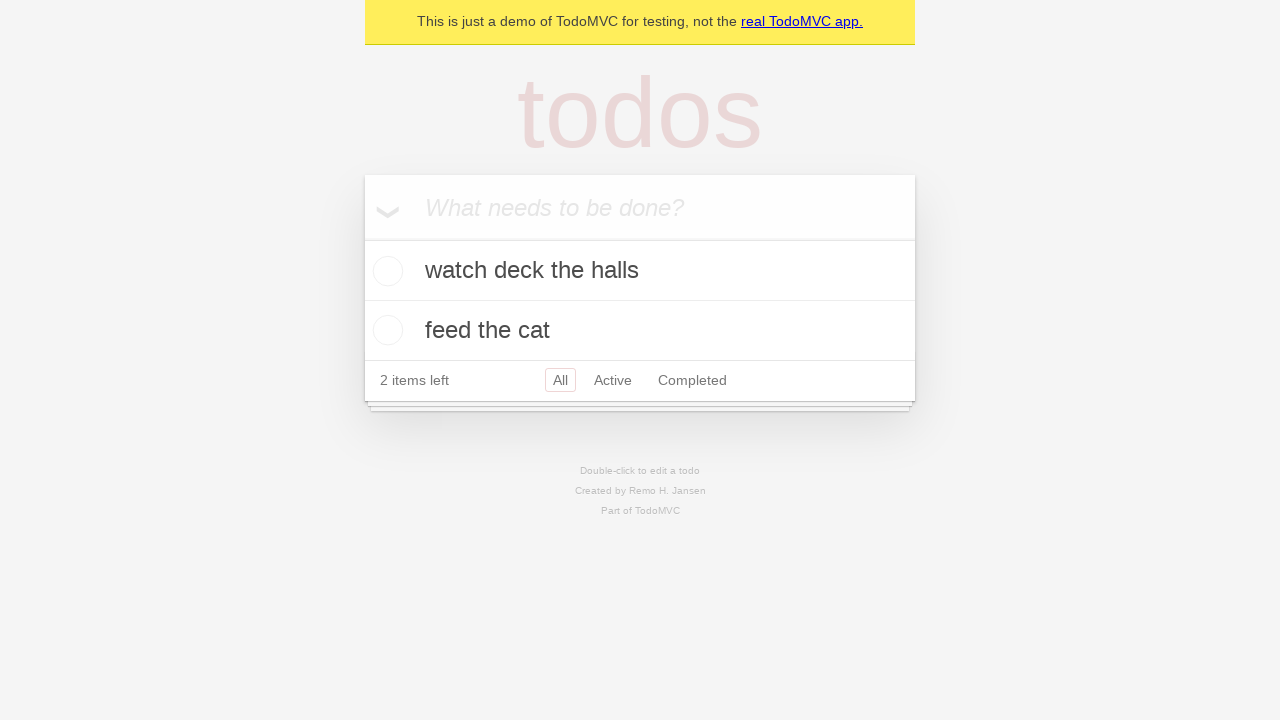

Located checkbox for first todo
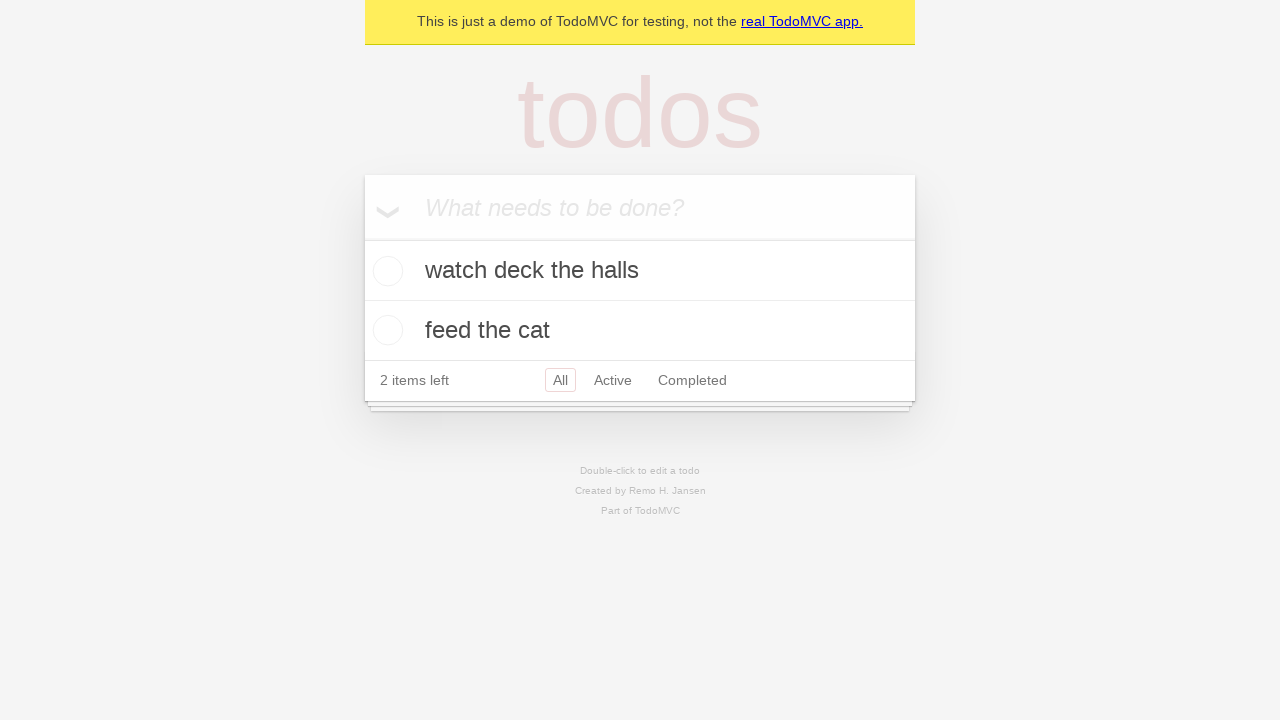

Checked the first todo at (385, 271) on internal:testid=[data-testid="todo-item"s] >> nth=0 >> internal:role=checkbox
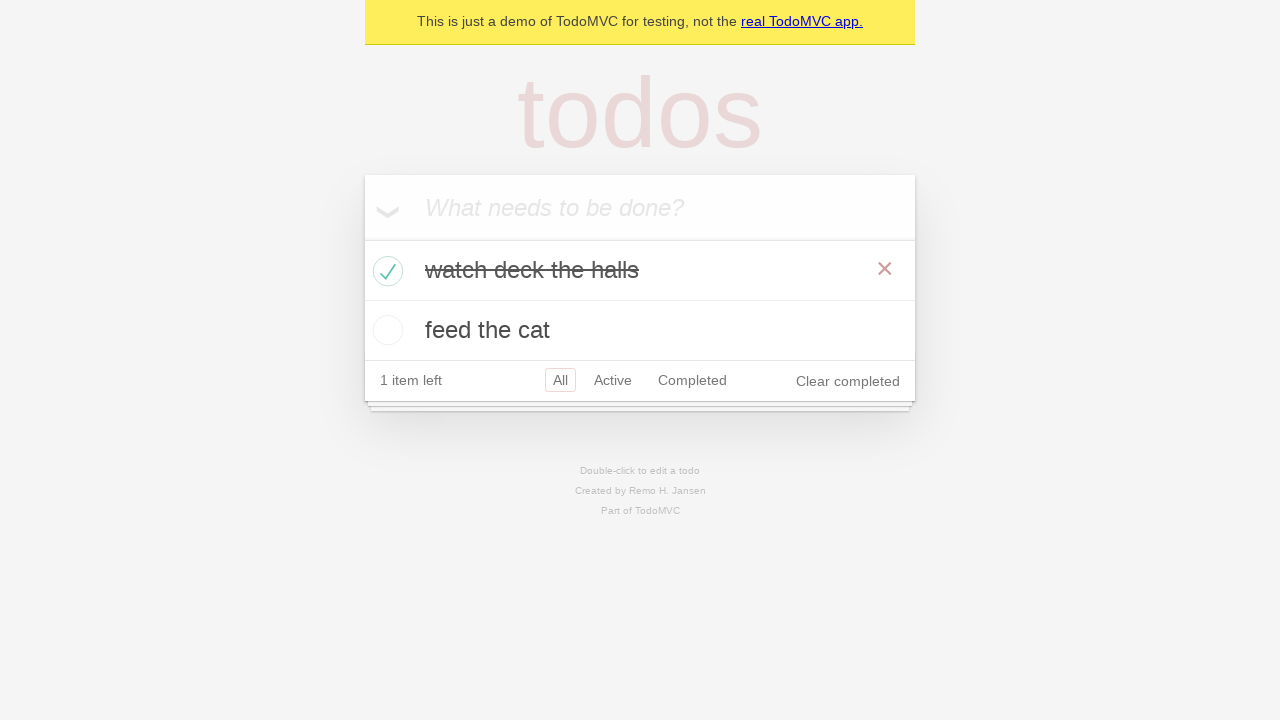

Reloaded the page
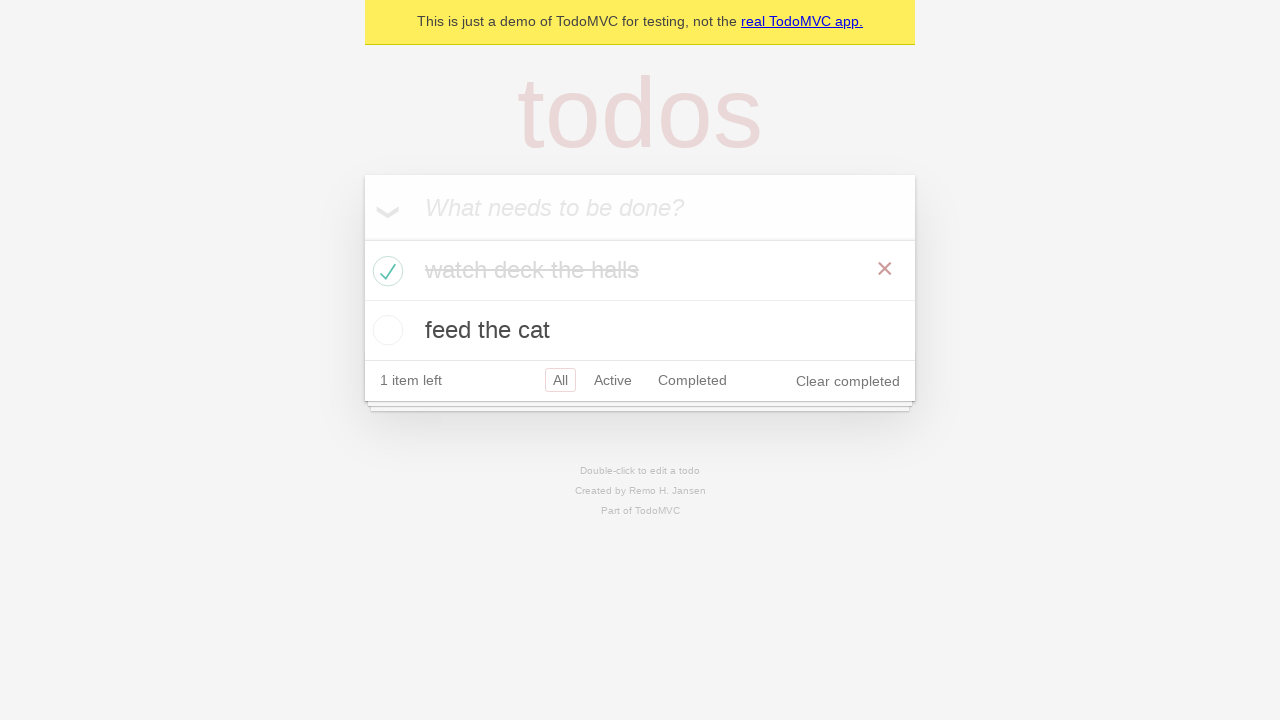

Verified both todos persisted after page reload
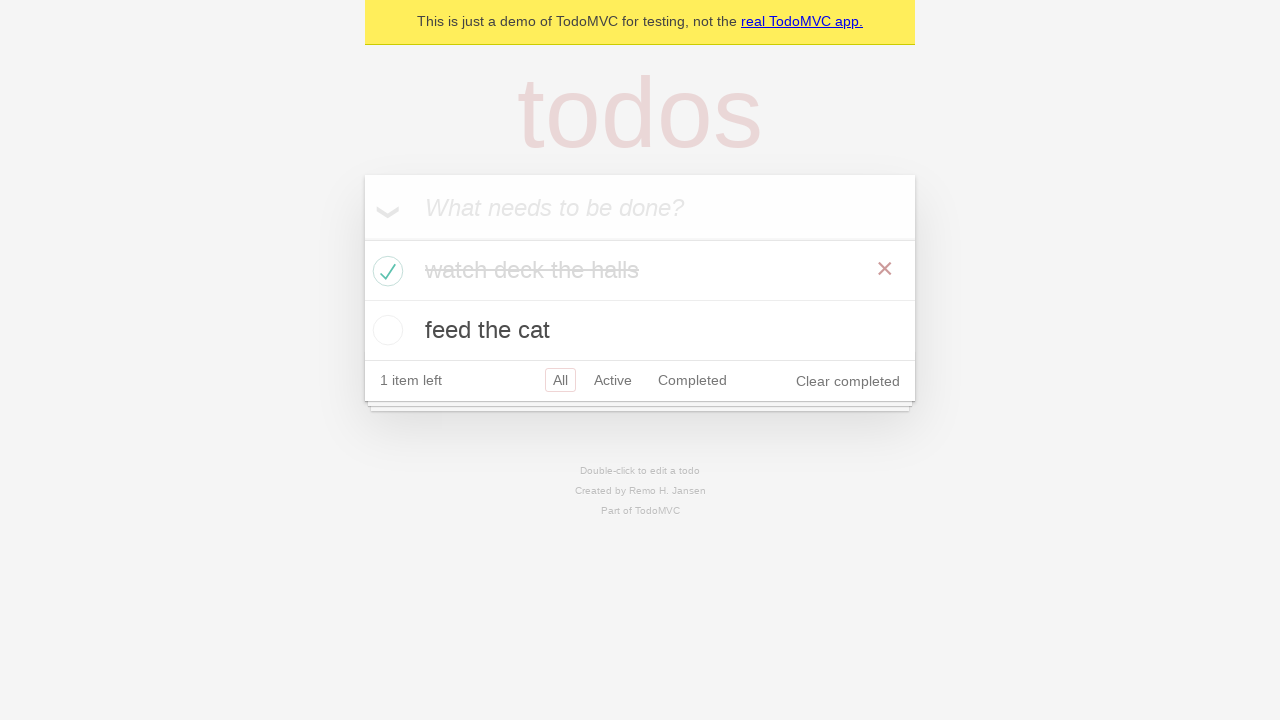

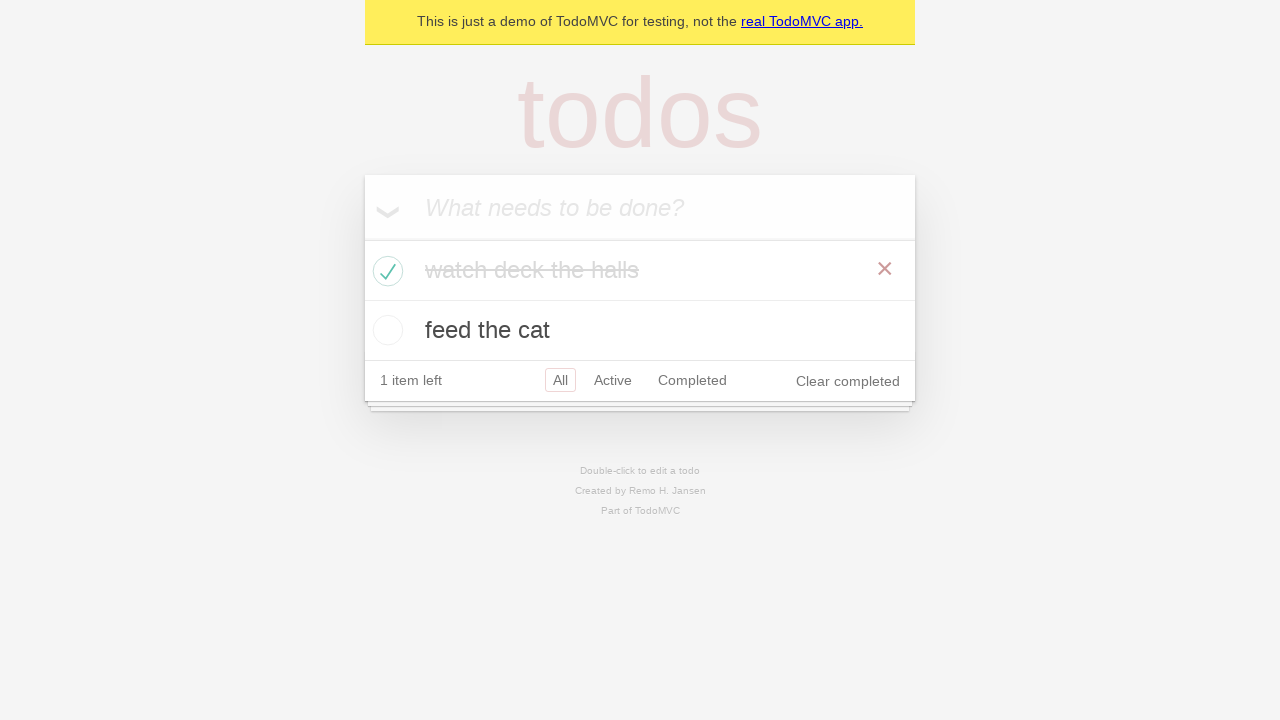